Tests stock field input validation by entering a value and checking if it's processed correctly

Starting URL: https://guilhermeveigalopes.github.io/almoxarifado/

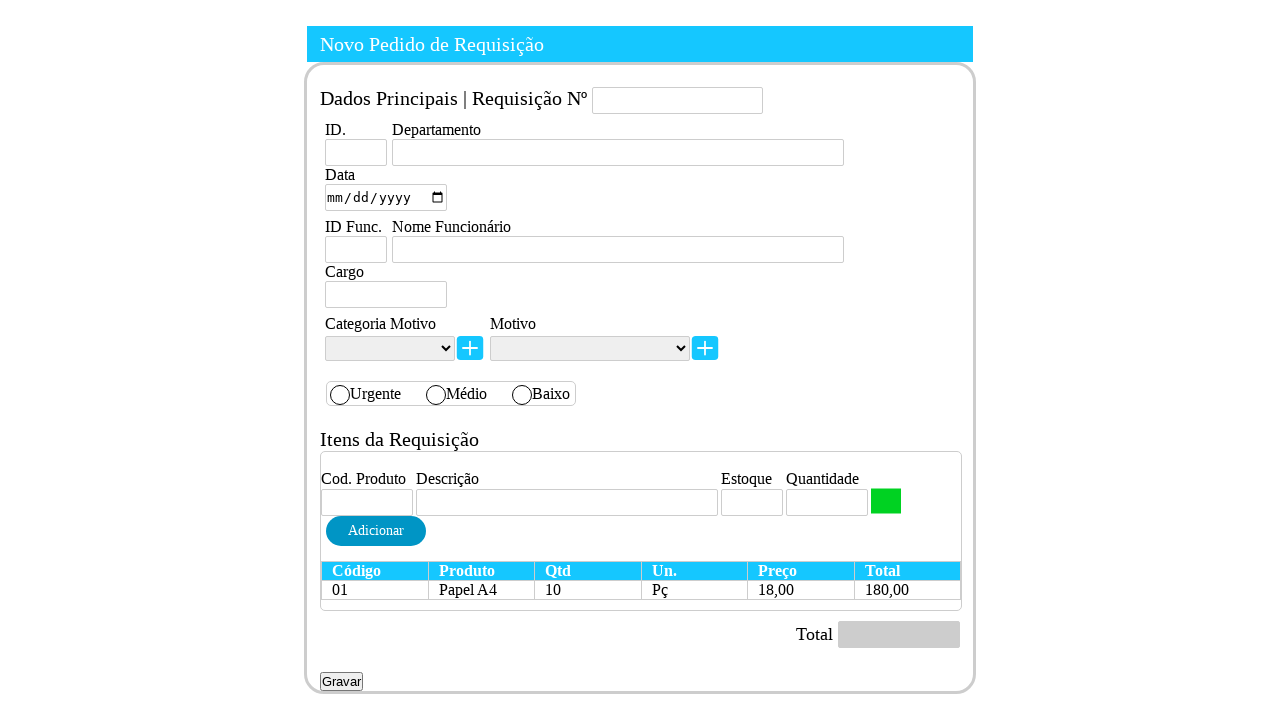

Clicked on stock field (#Estoque) at (752, 503) on #Estoque
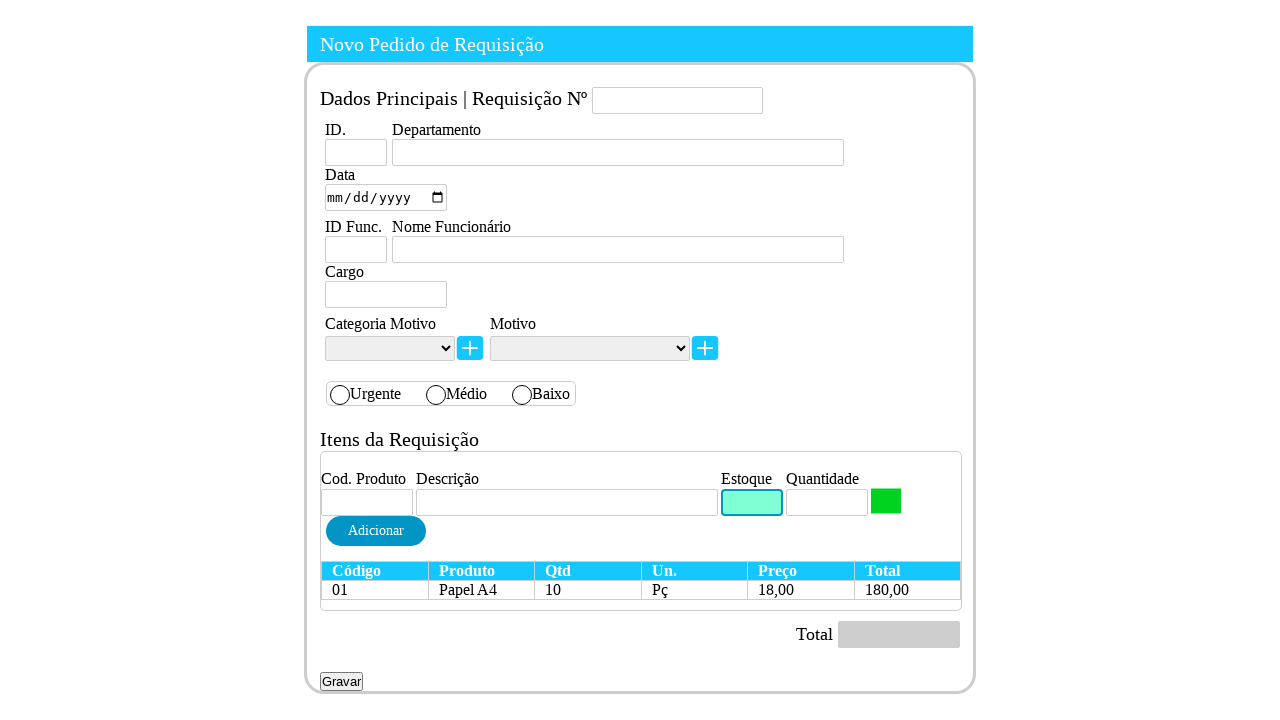

Filled stock field with value '1111' on #Estoque
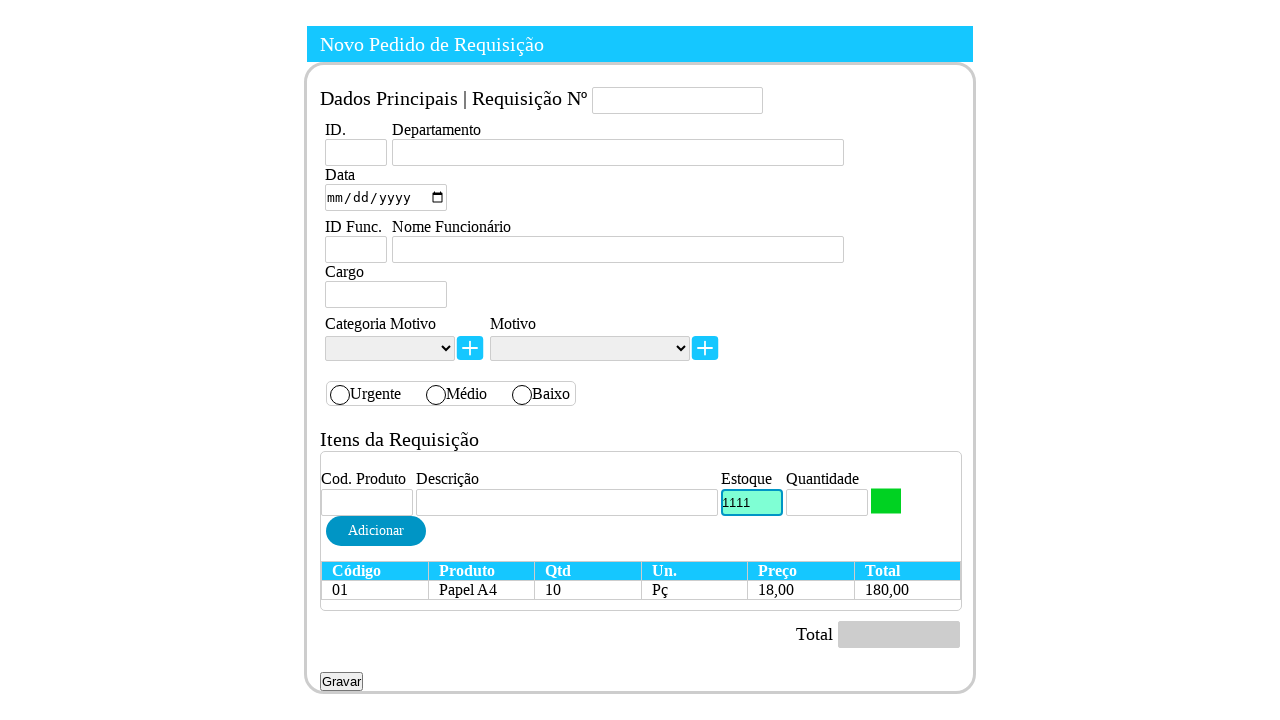

Stock value was processed and confirmed not empty
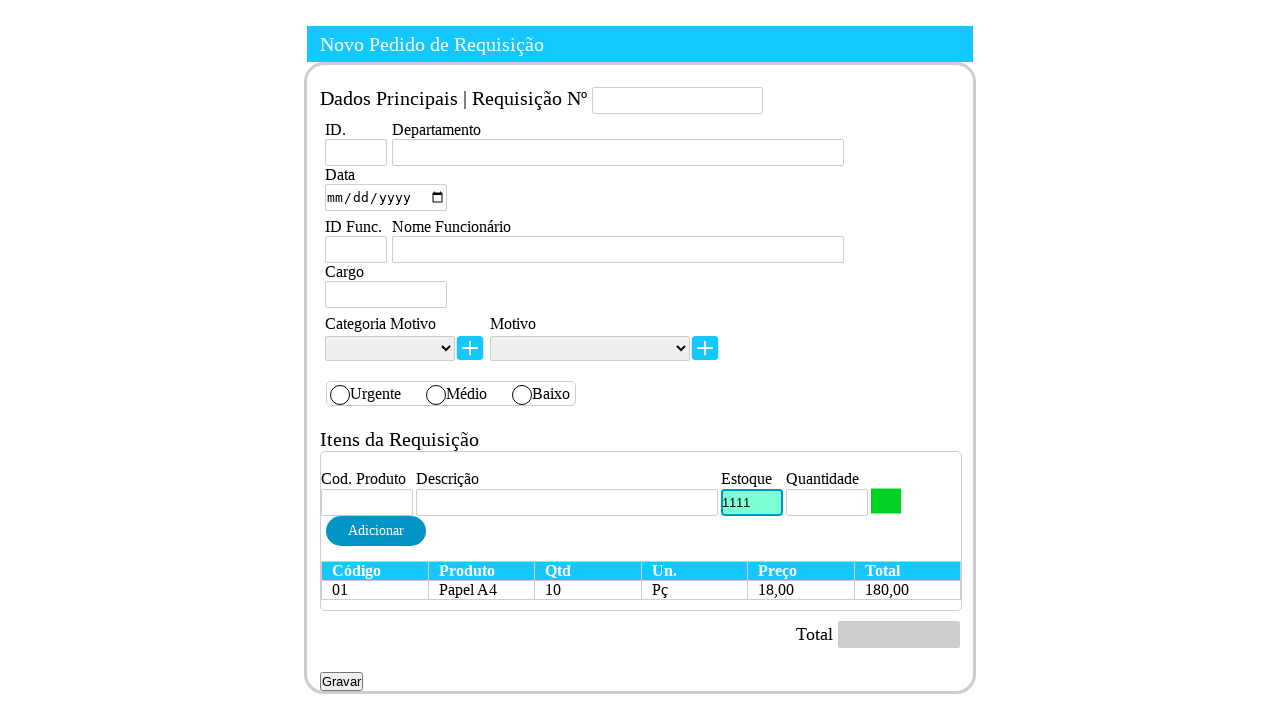

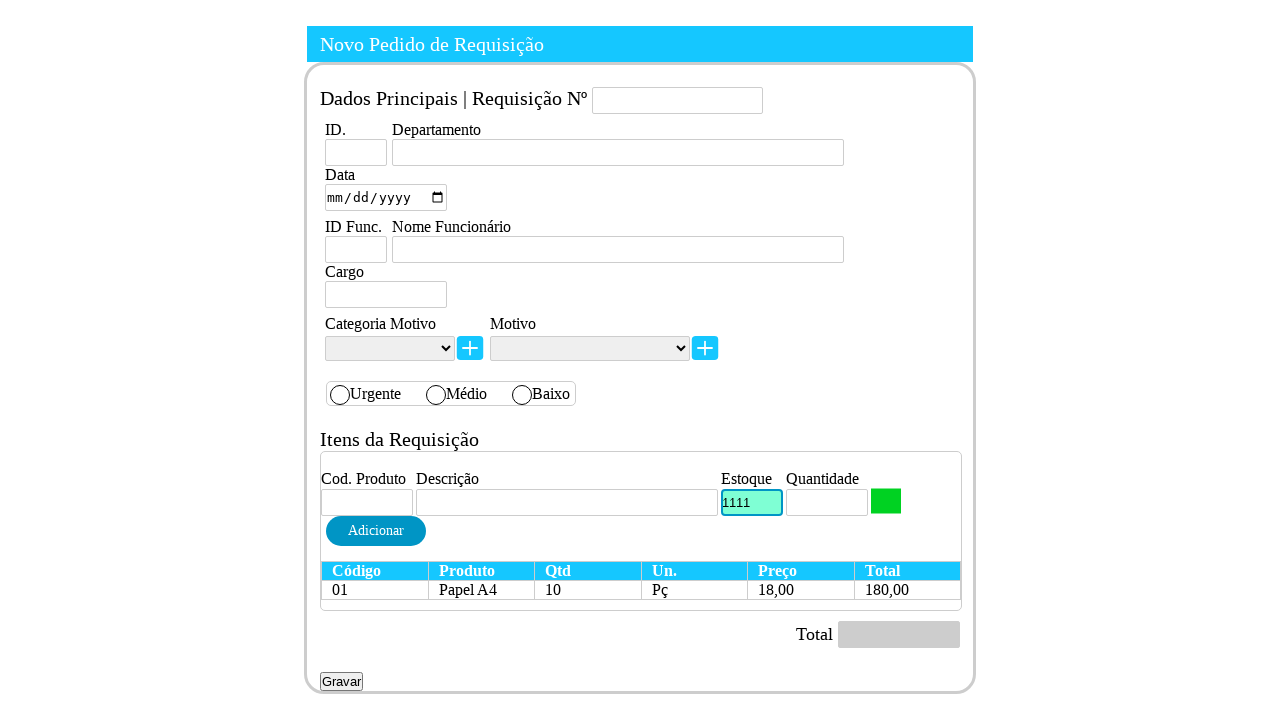